Tests a complete flight booking flow on BlazeDemo, including selecting departure and destination cities, choosing a flight, and filling out the purchase form with personal and payment details.

Starting URL: https://blazedemo.com/

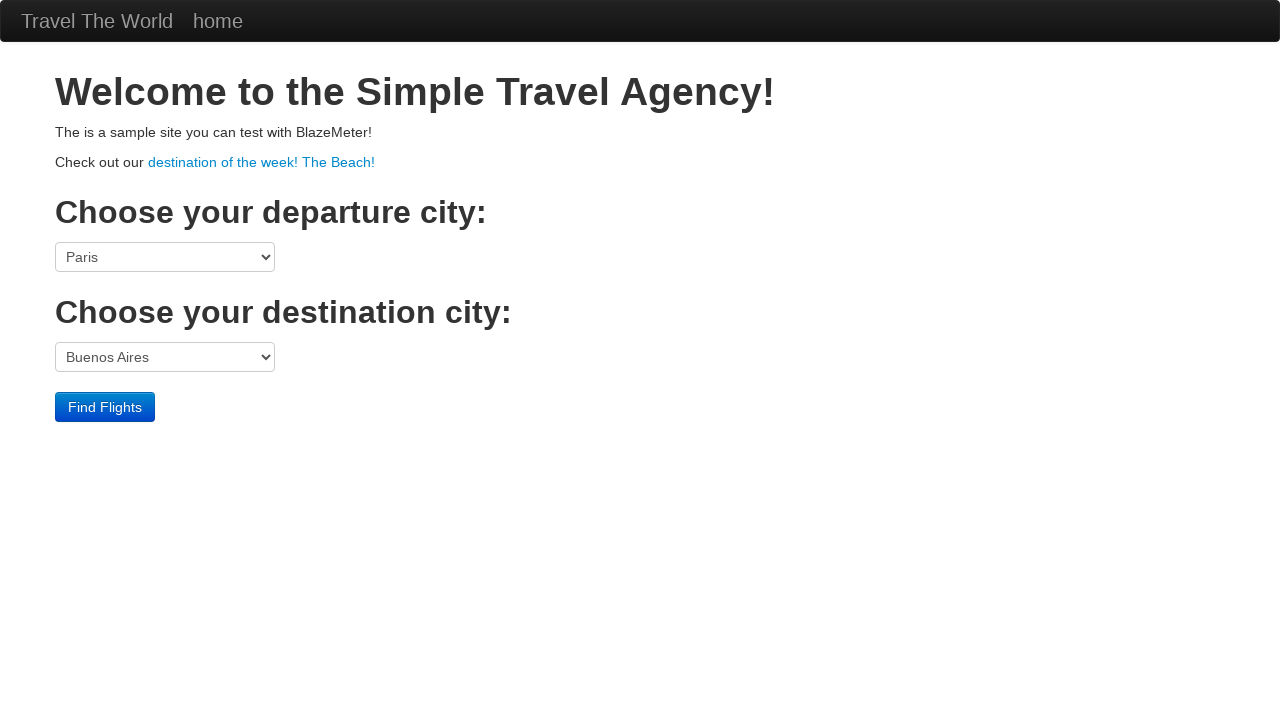

Verified home page title is 'BlazeDemo'
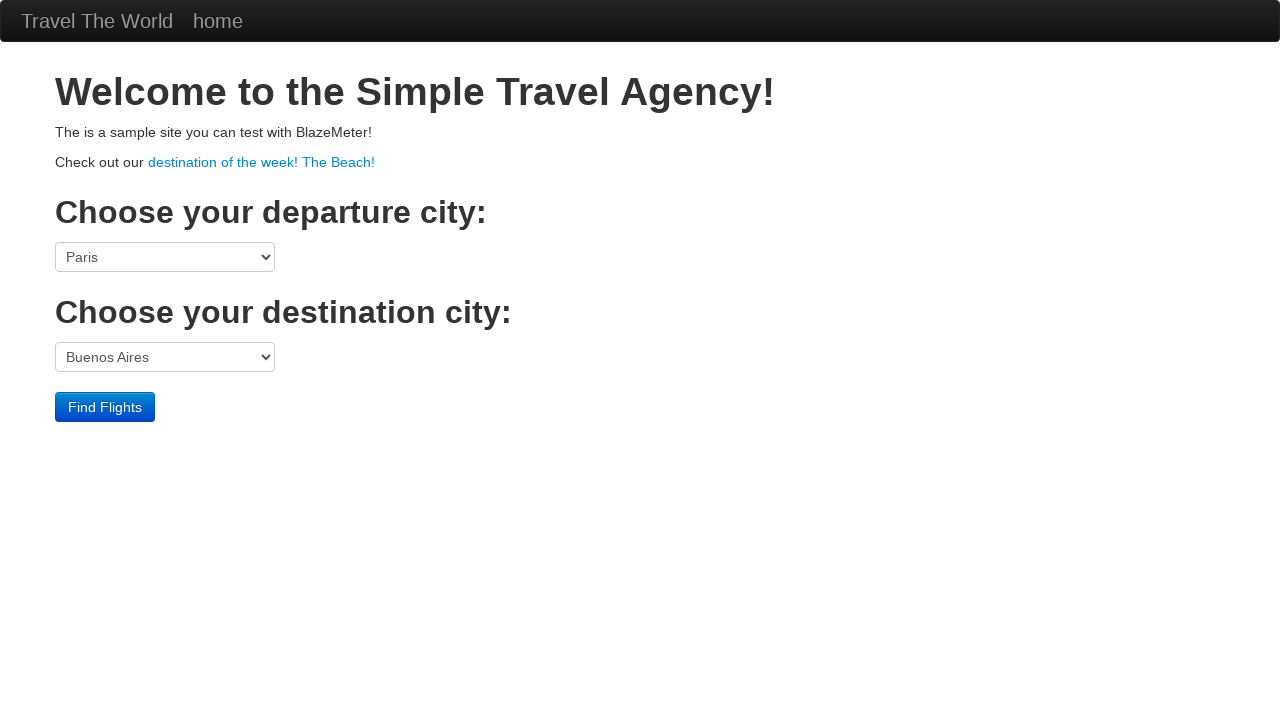

Clicked departure city dropdown at (165, 257) on select[name='fromPort']
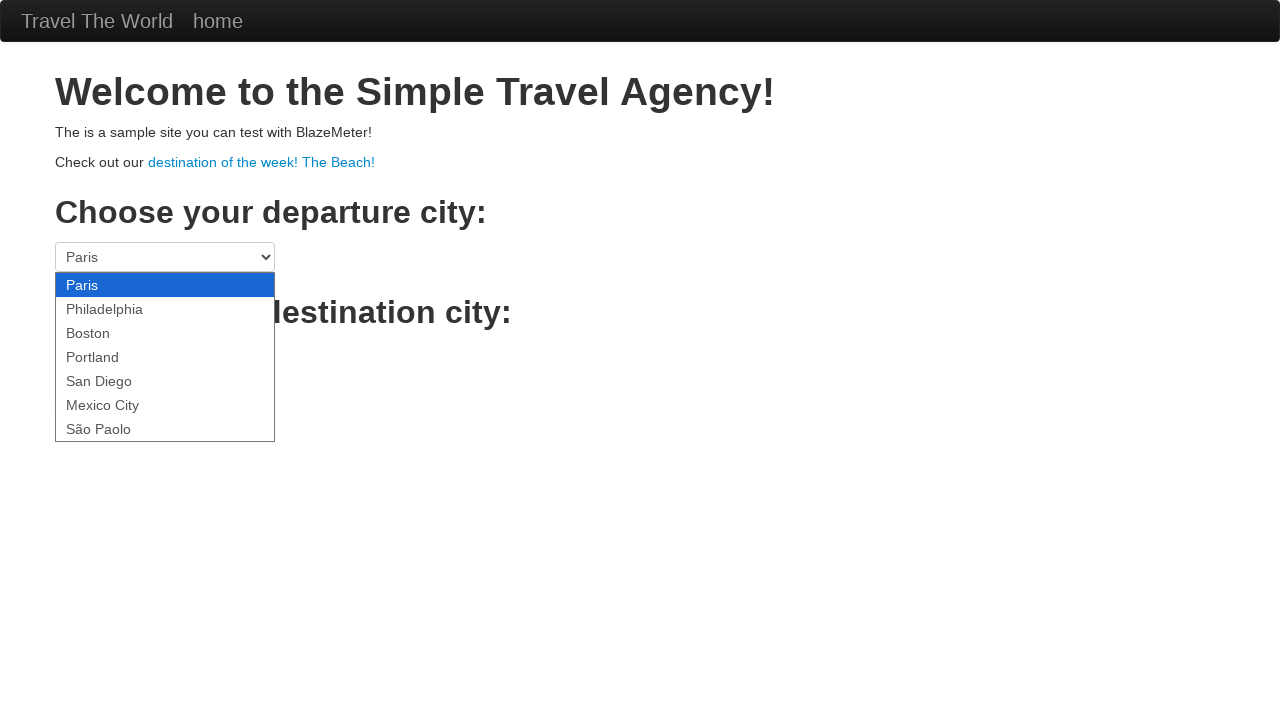

Selected 'São Paolo' as departure city on select[name='fromPort']
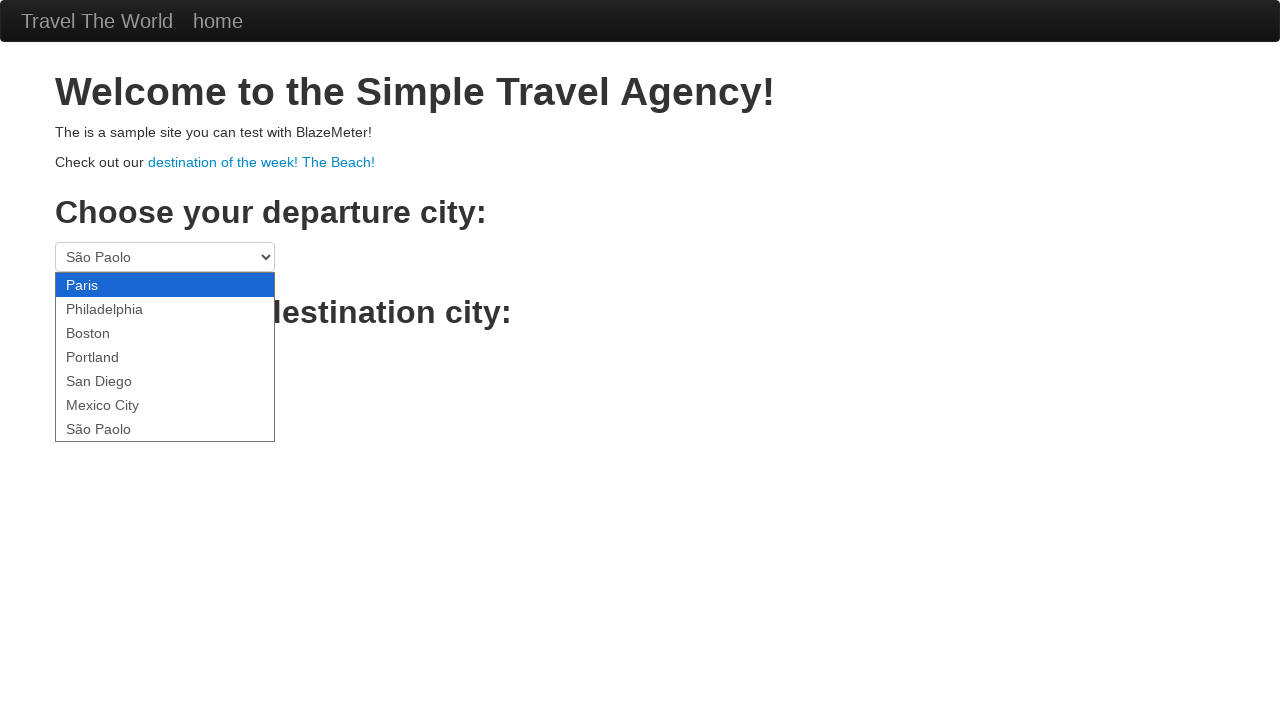

Clicked destination city dropdown at (165, 357) on select[name='toPort']
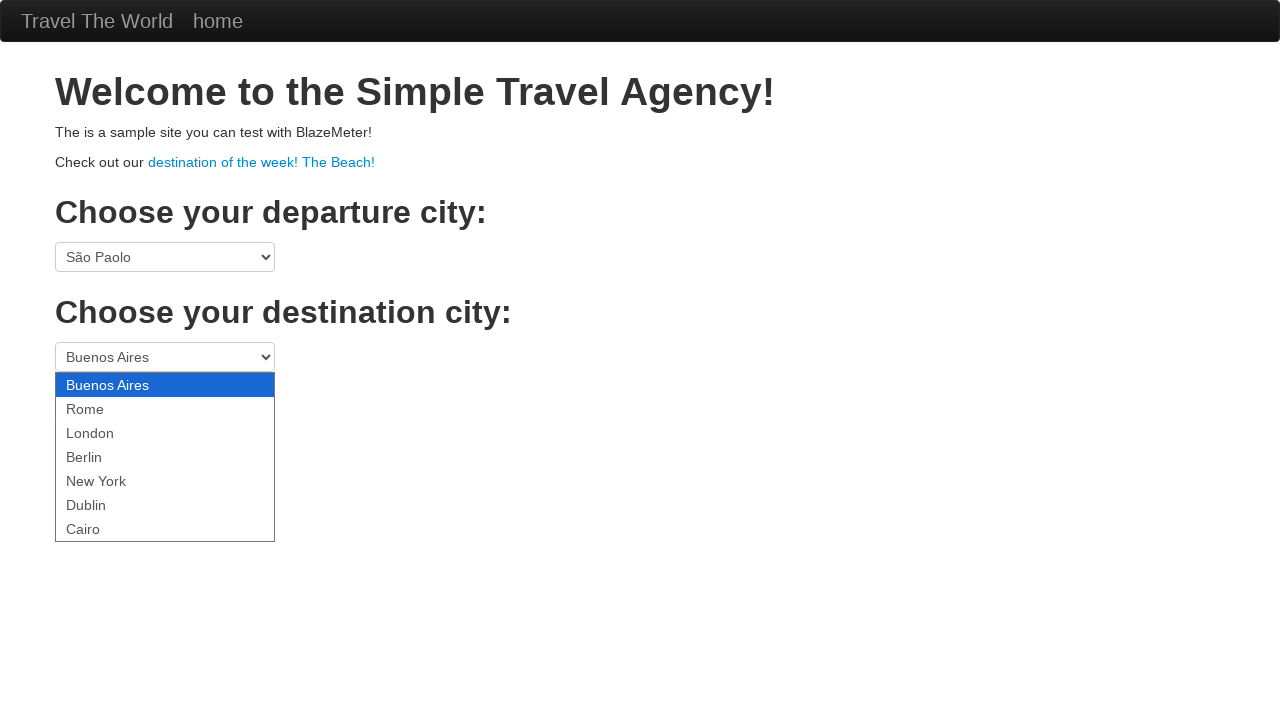

Selected 'New York' as destination city on select[name='toPort']
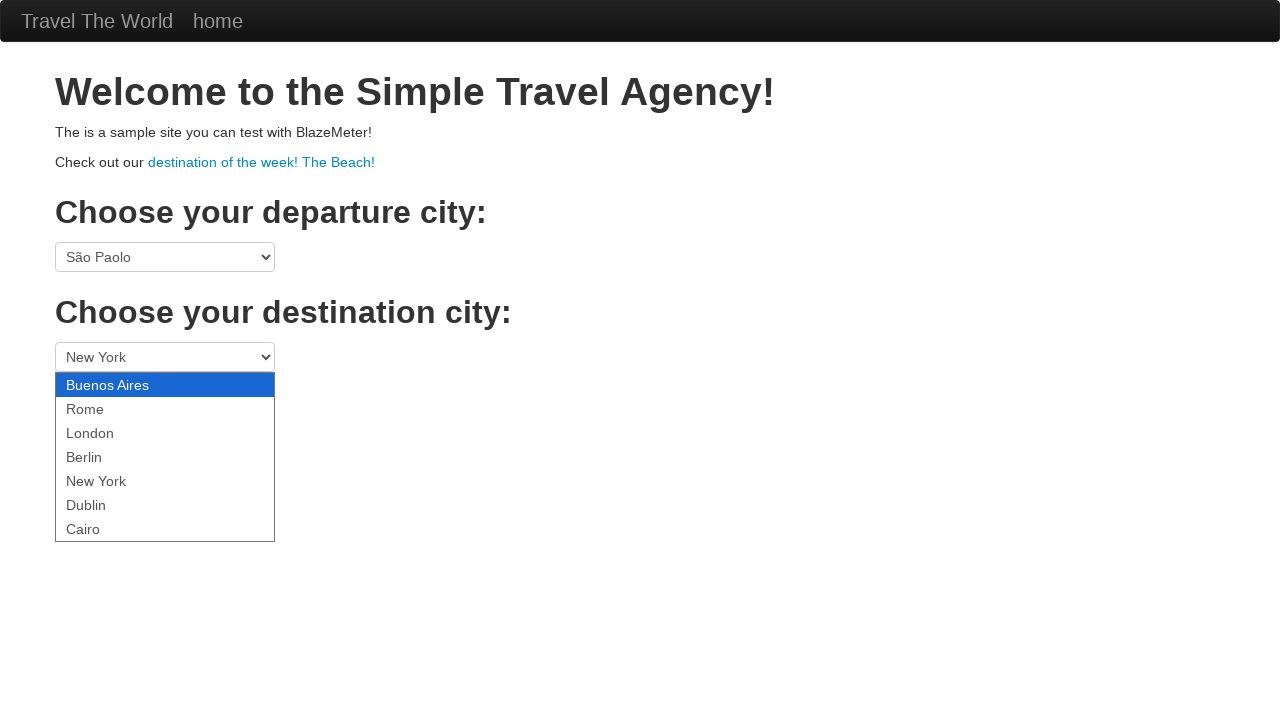

Clicked 'Find Flights' button at (105, 407) on .btn-primary
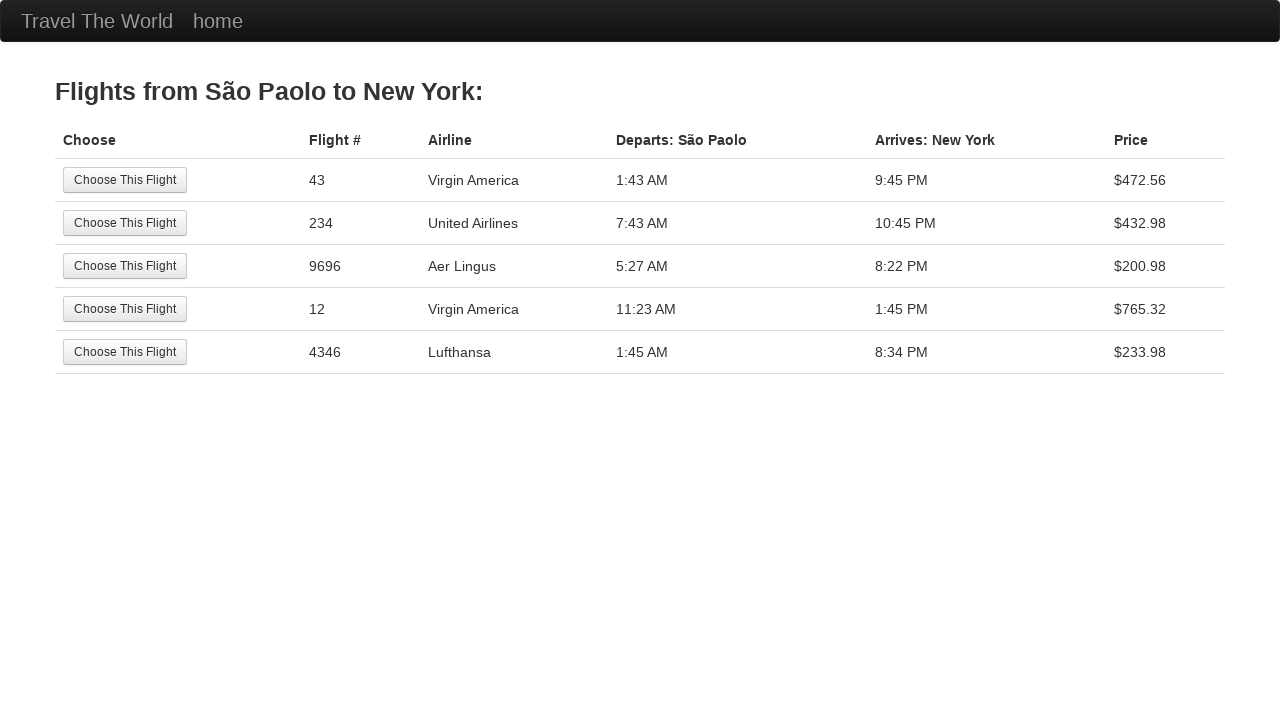

Waited for reserve page to load
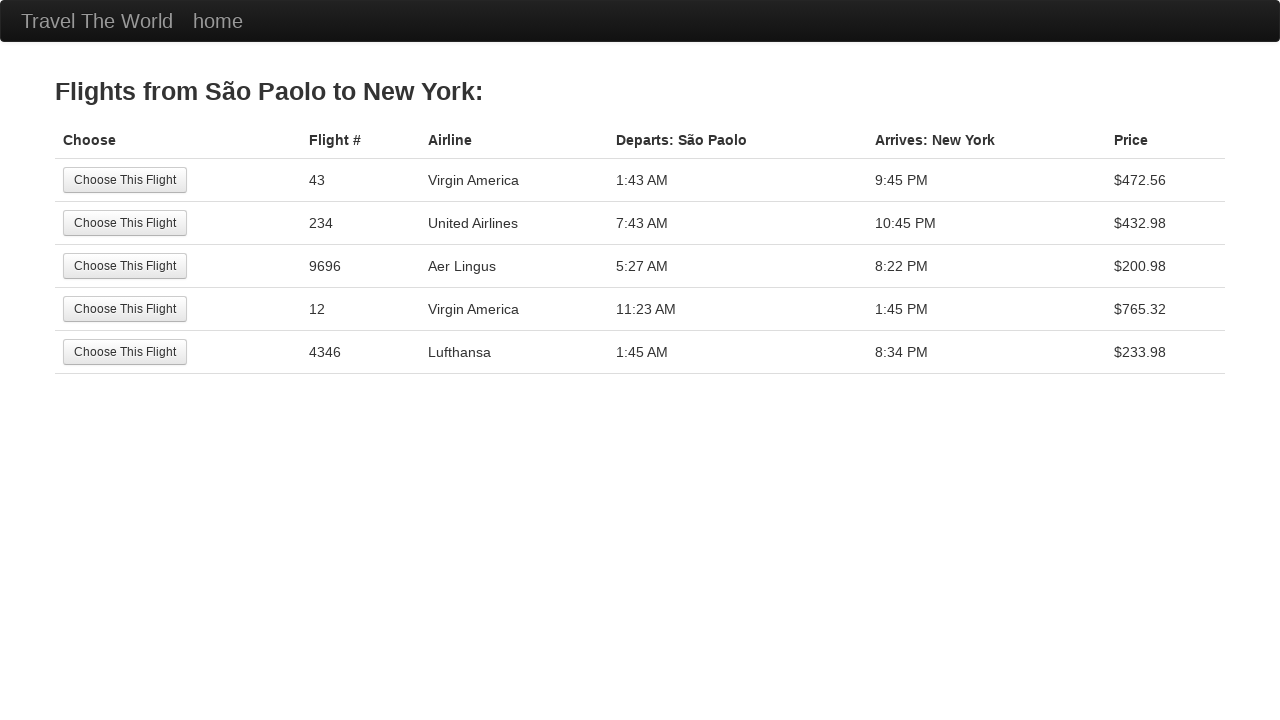

Verified reserve page title is 'BlazeDemo - reserve'
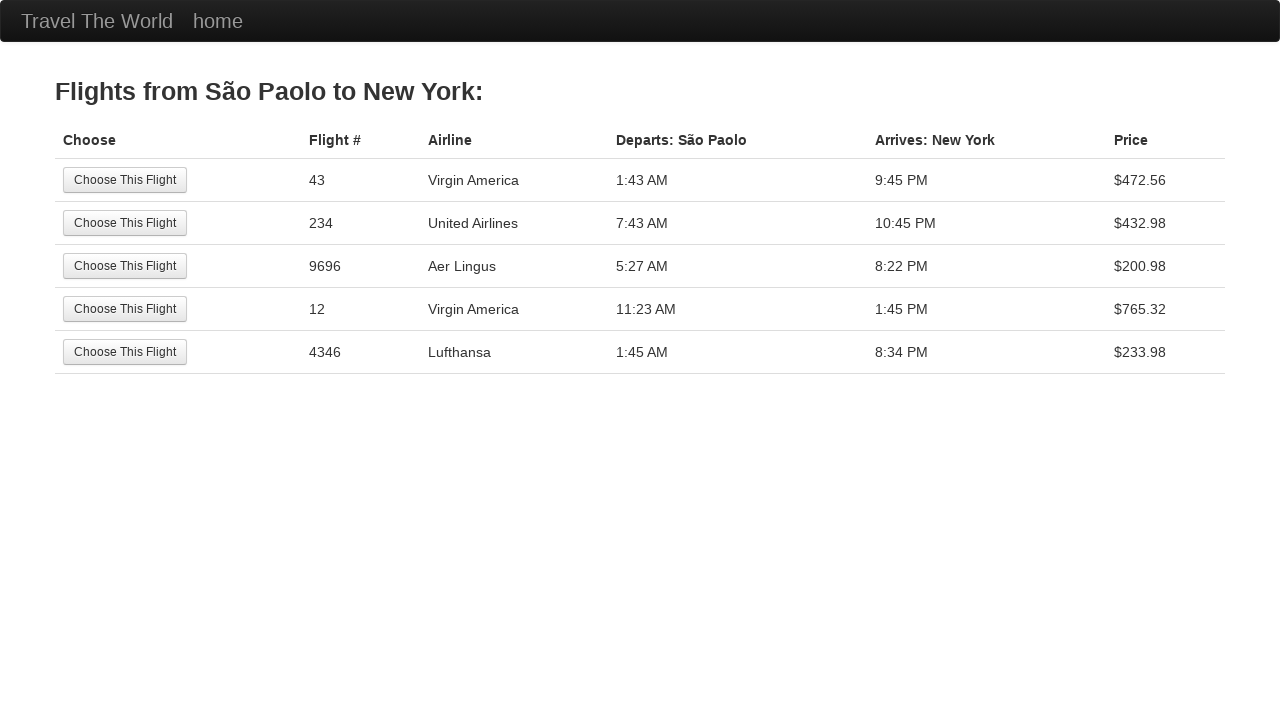

Selected the second flight option at (125, 223) on tr:nth-child(2) .btn
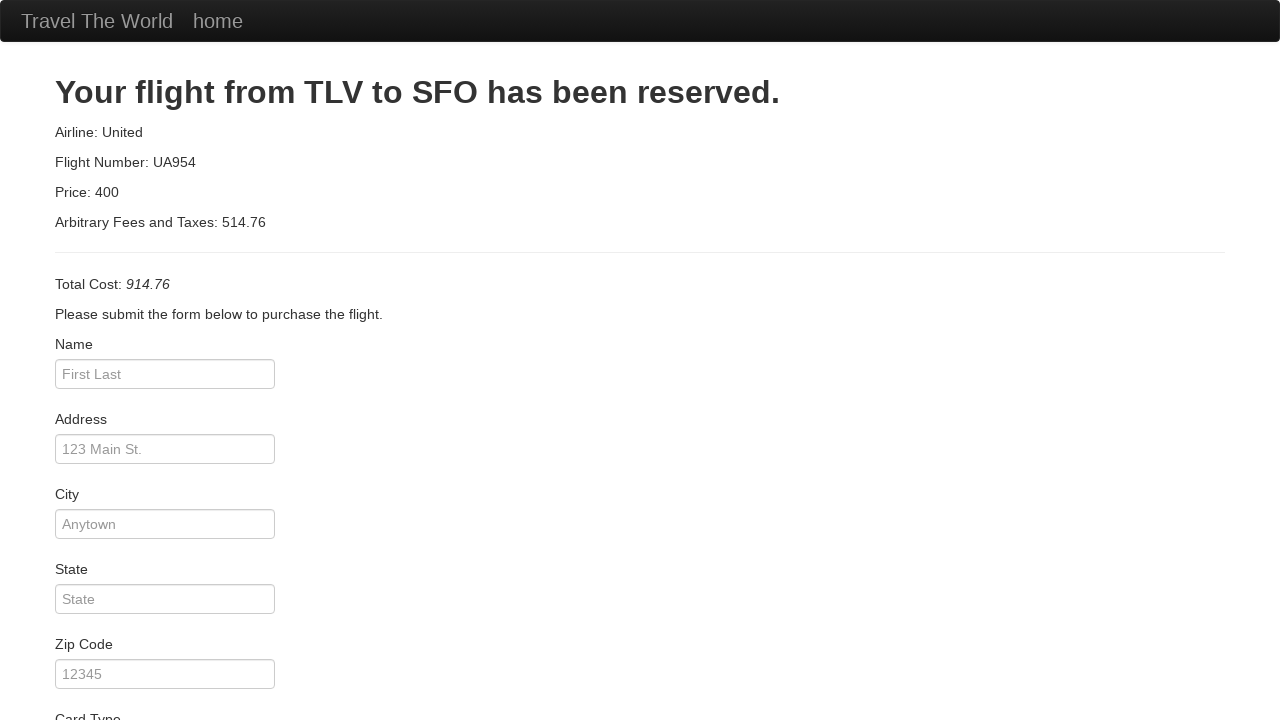

Waited for purchase page to load
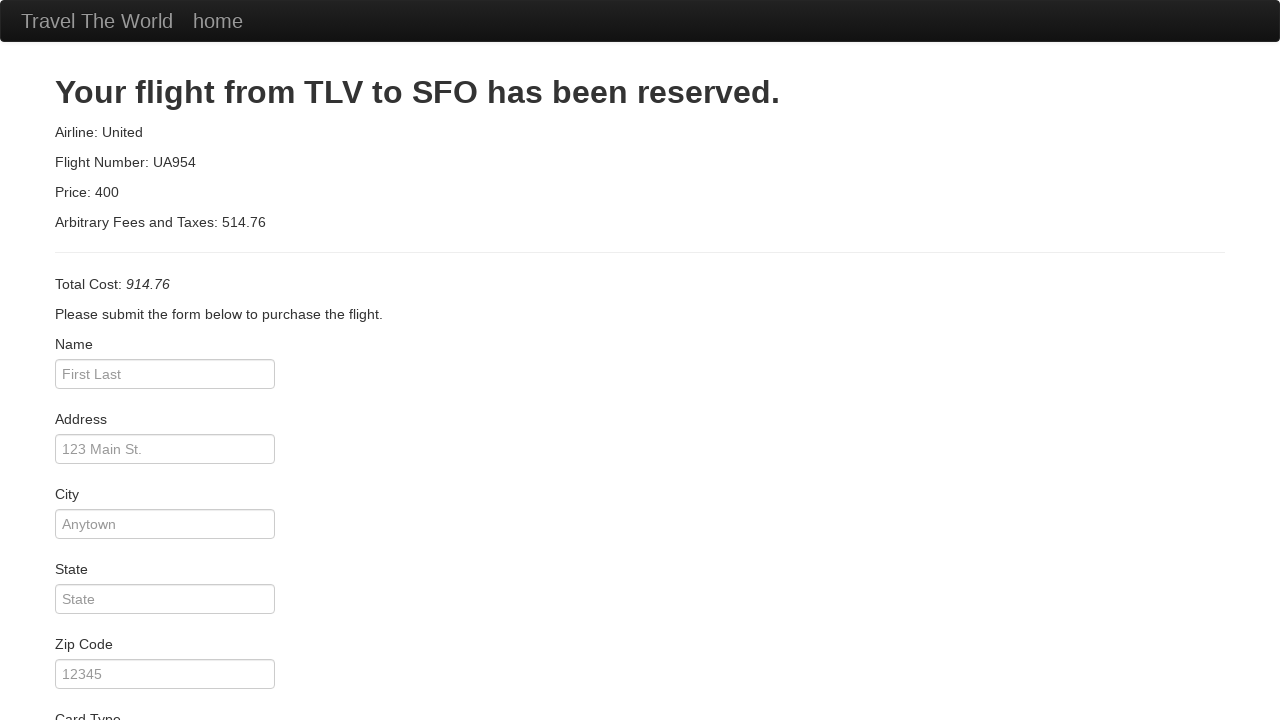

Verified purchase page title is 'BlazeDemo Purchase'
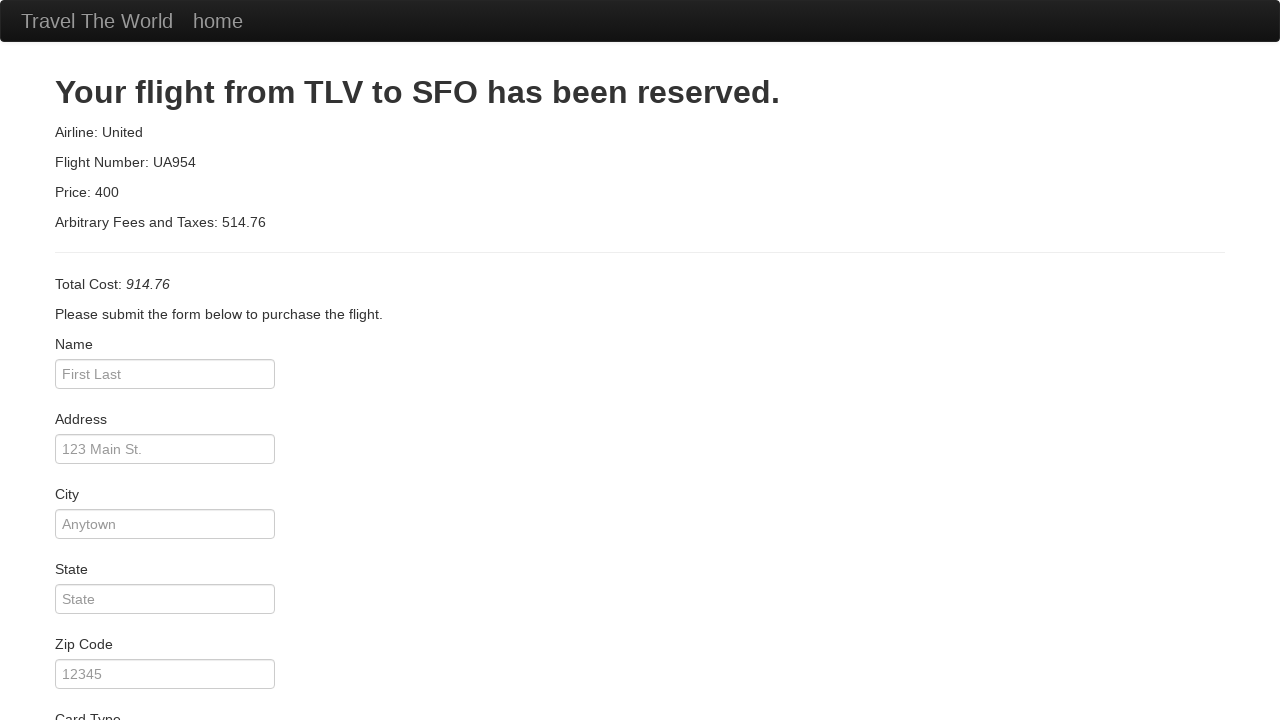

Clicked name input field at (165, 374) on #inputName
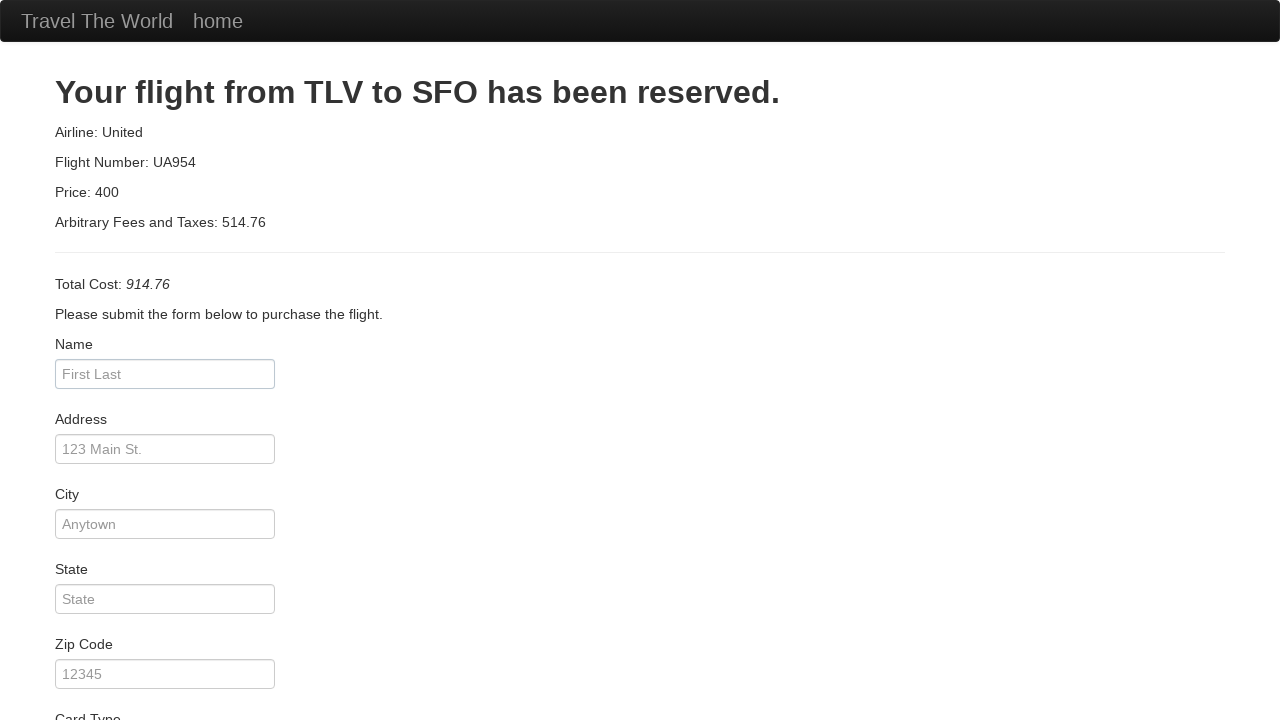

Filled name field with 'Thiago S. Brasil' on #inputName
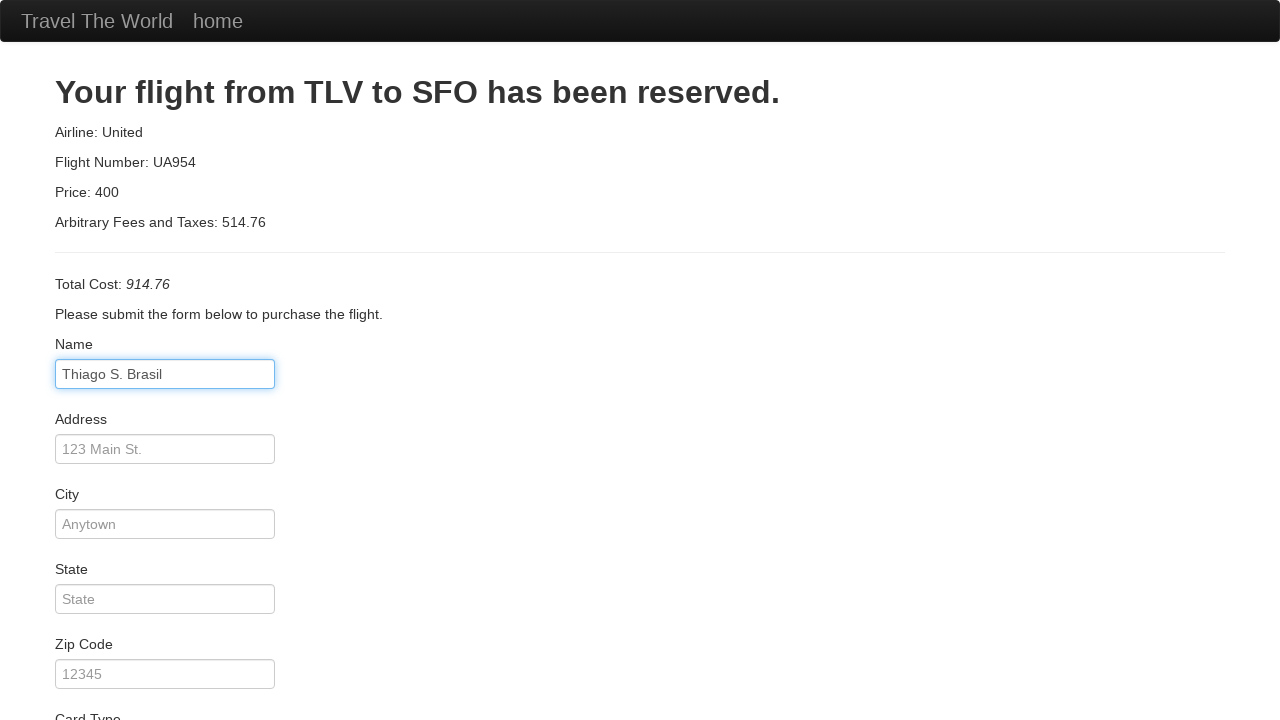

Filled address field with 'Rua do Loureiro, 4' on #address
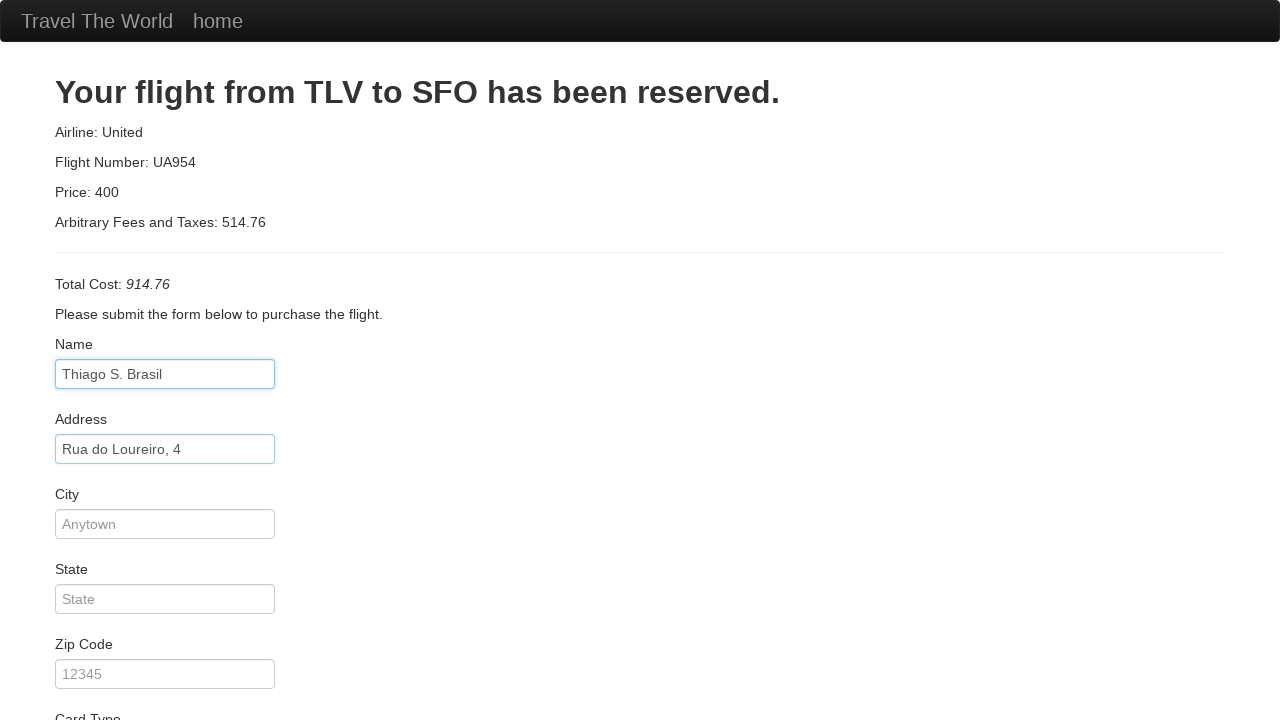

Clicked city input field at (165, 524) on #city
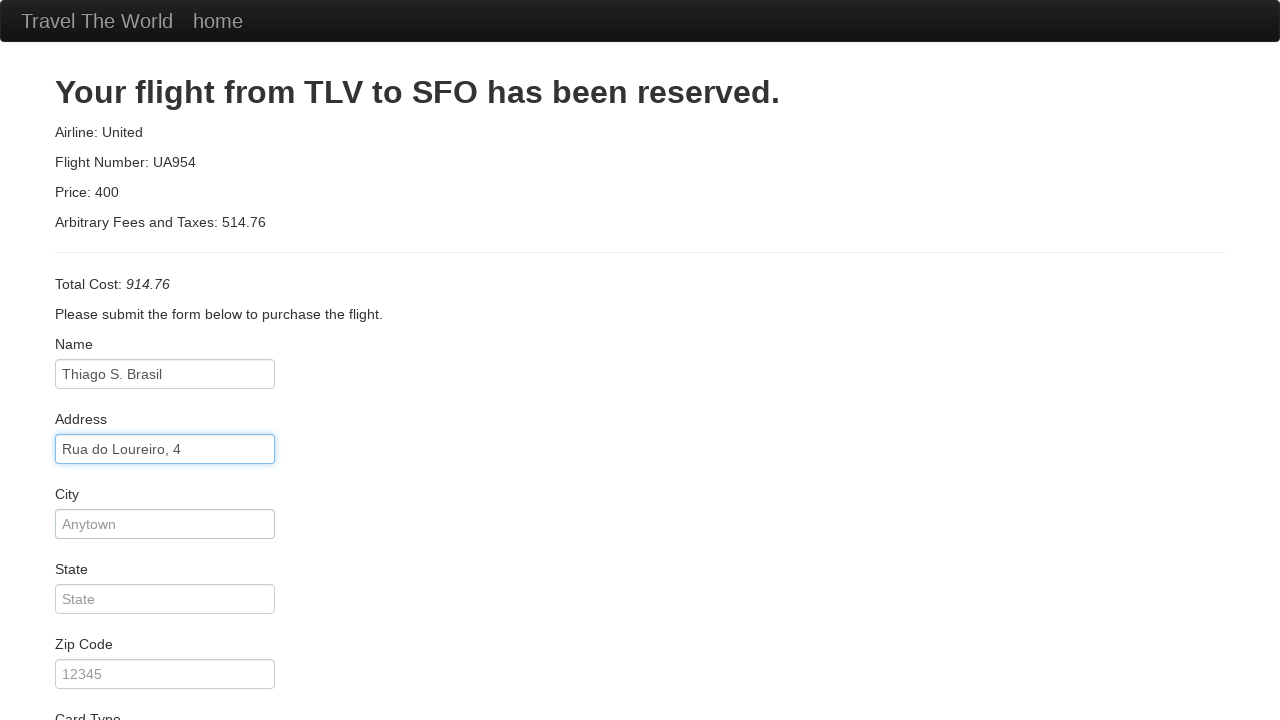

Filled city field with 'Recife' on #city
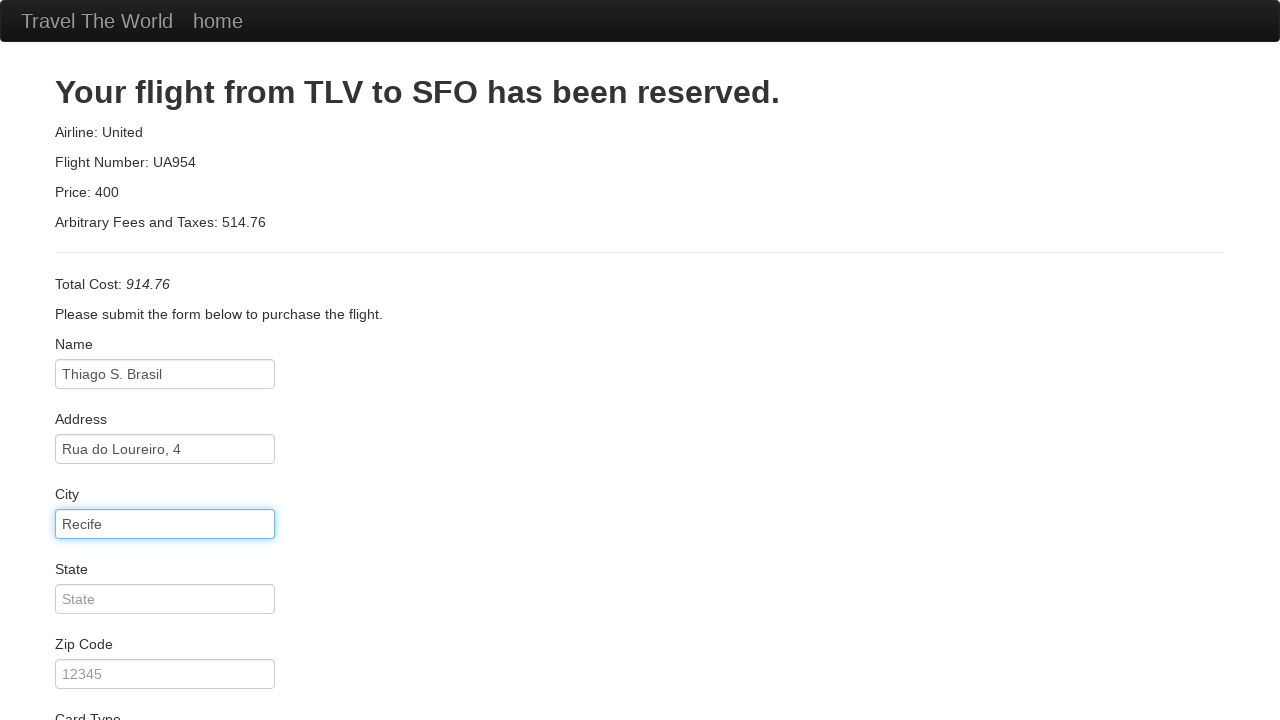

Clicked state input field at (165, 599) on #state
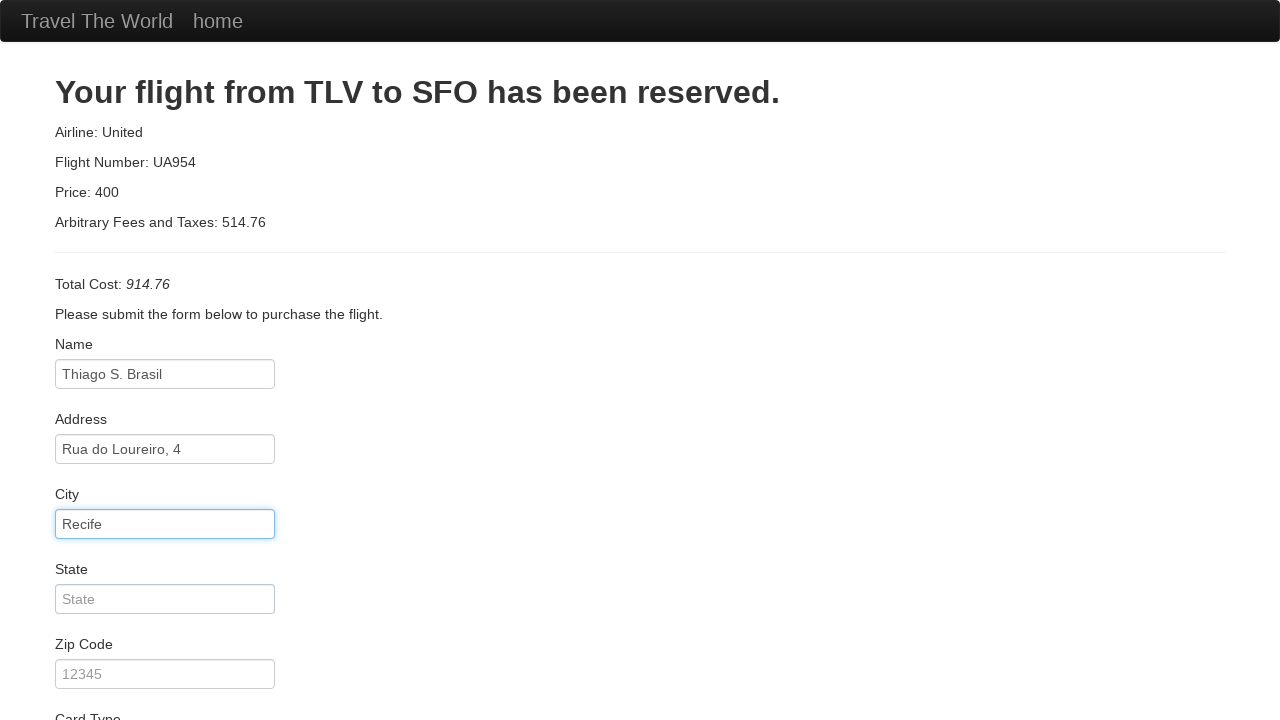

Filled state field with 'Pernambuco' on #state
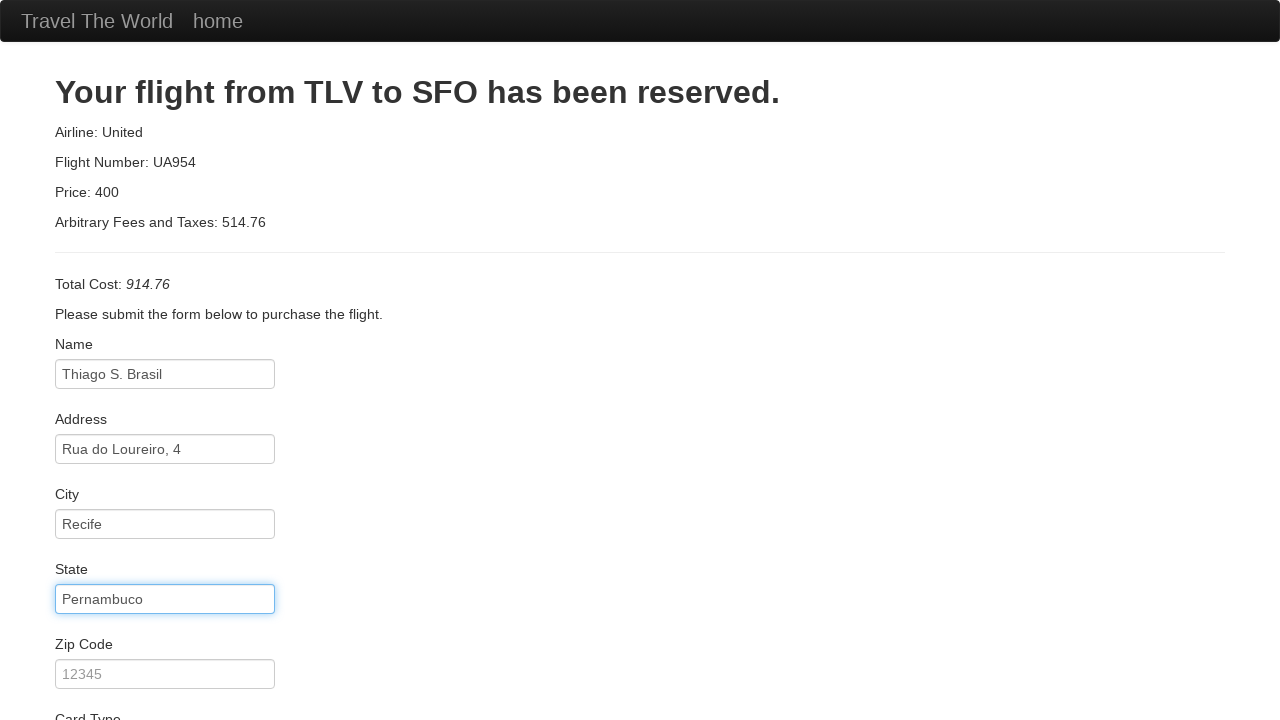

Clicked zip code input field at (165, 674) on #zipCode
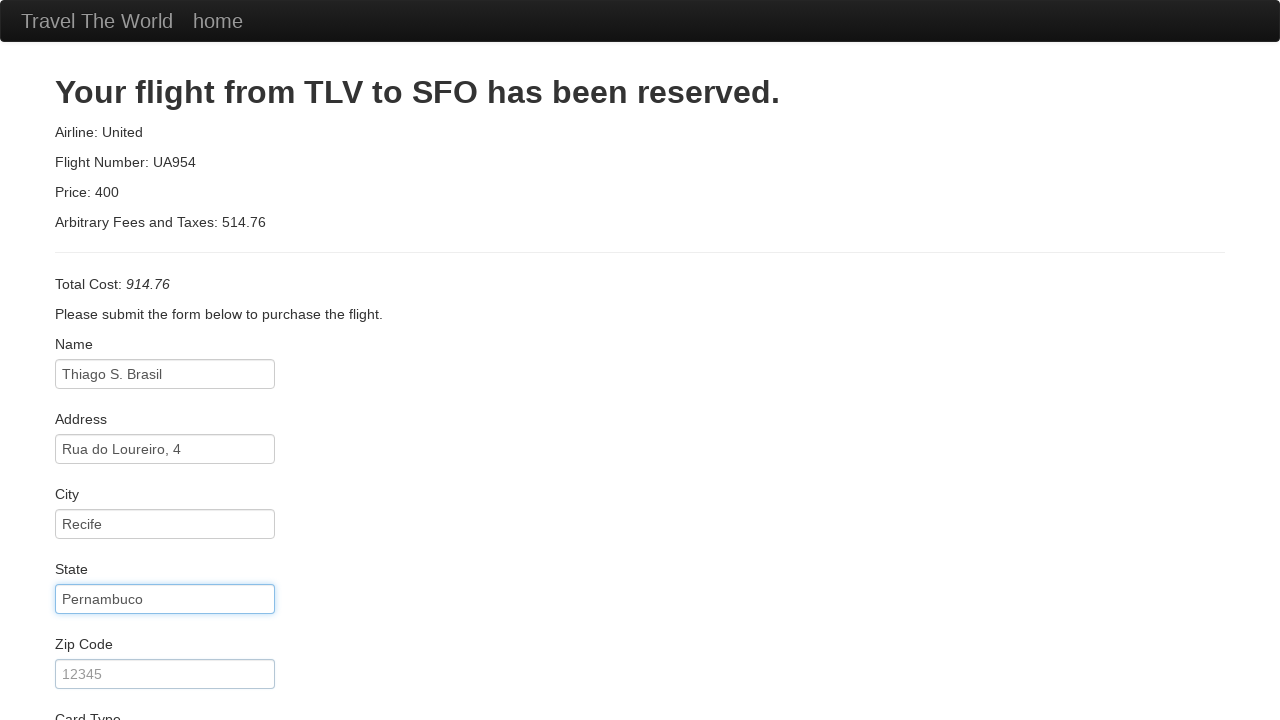

Filled zip code field with '3810-187' on #zipCode
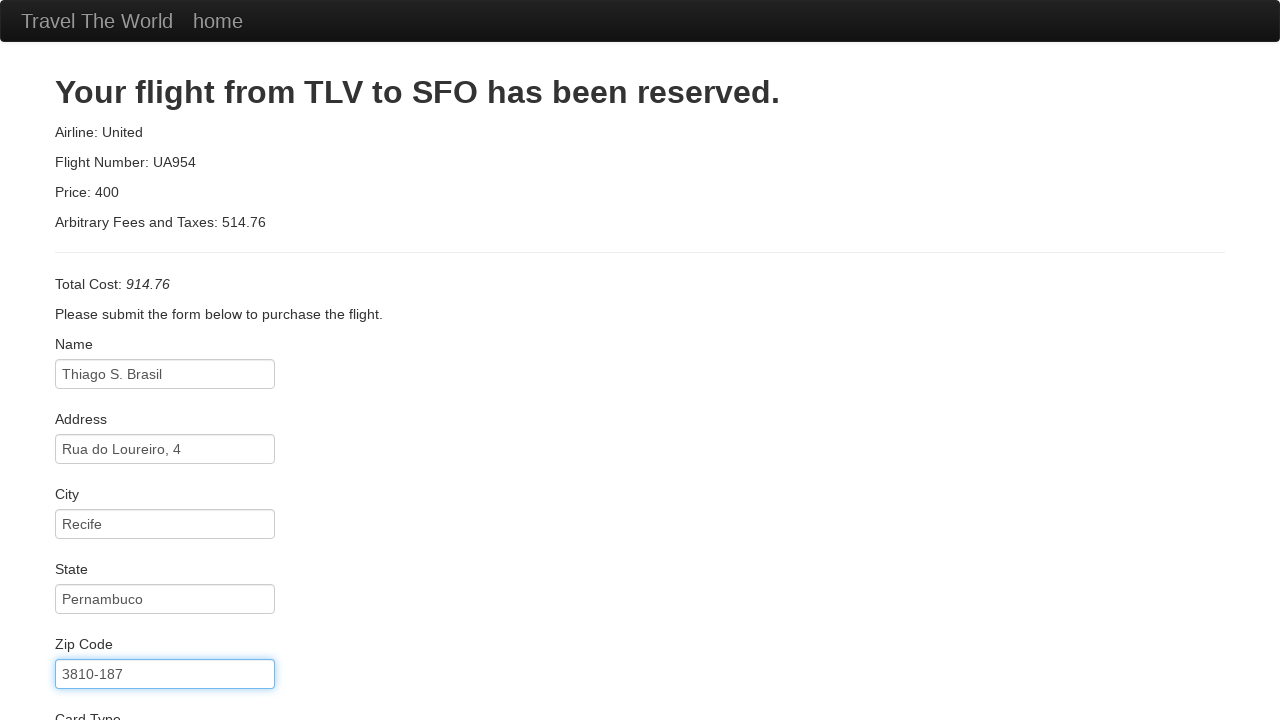

Clicked card type dropdown at (165, 360) on #cardType
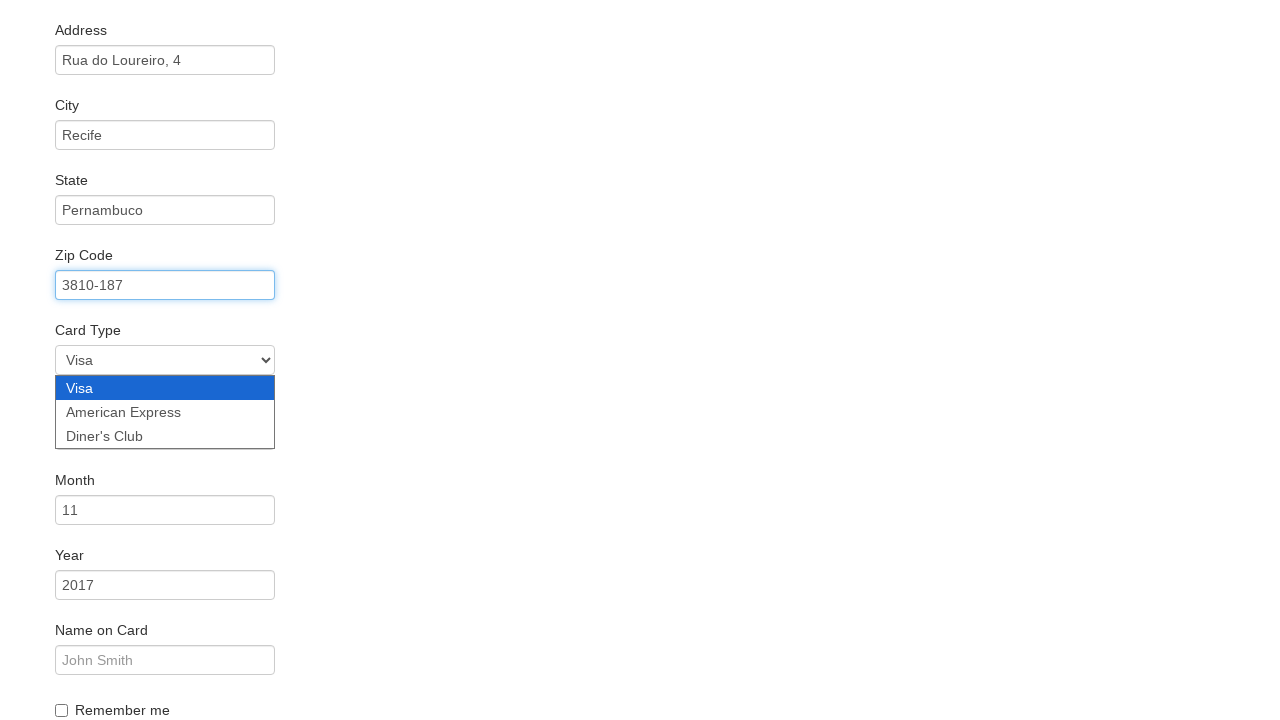

Selected 'American Express' as card type on #cardType
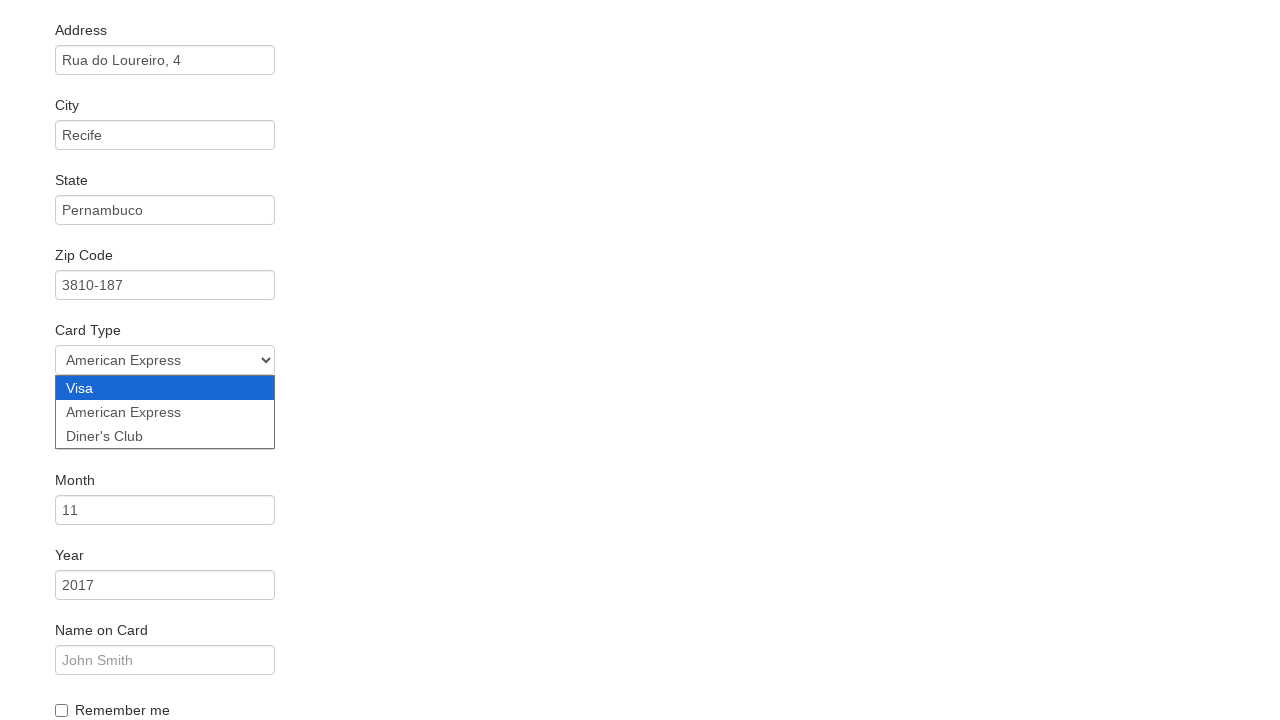

Clicked credit card number input field at (165, 435) on #creditCardNumber
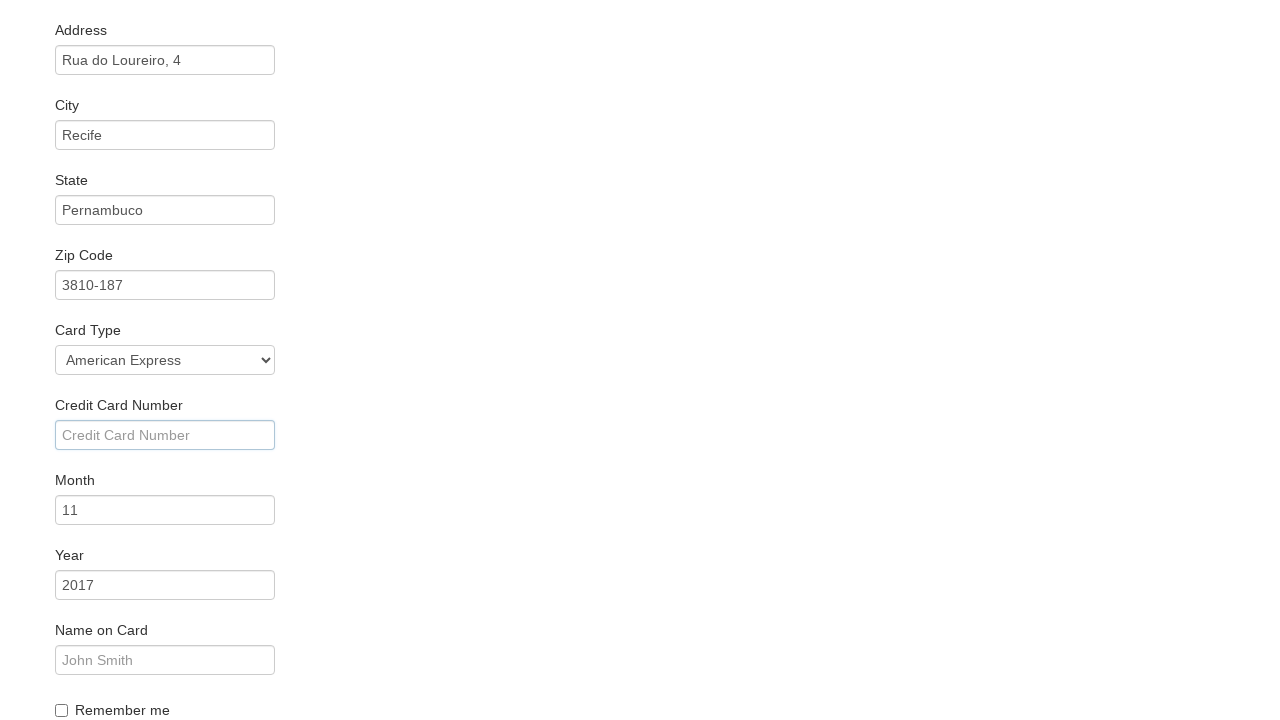

Filled credit card number field on #creditCardNumber
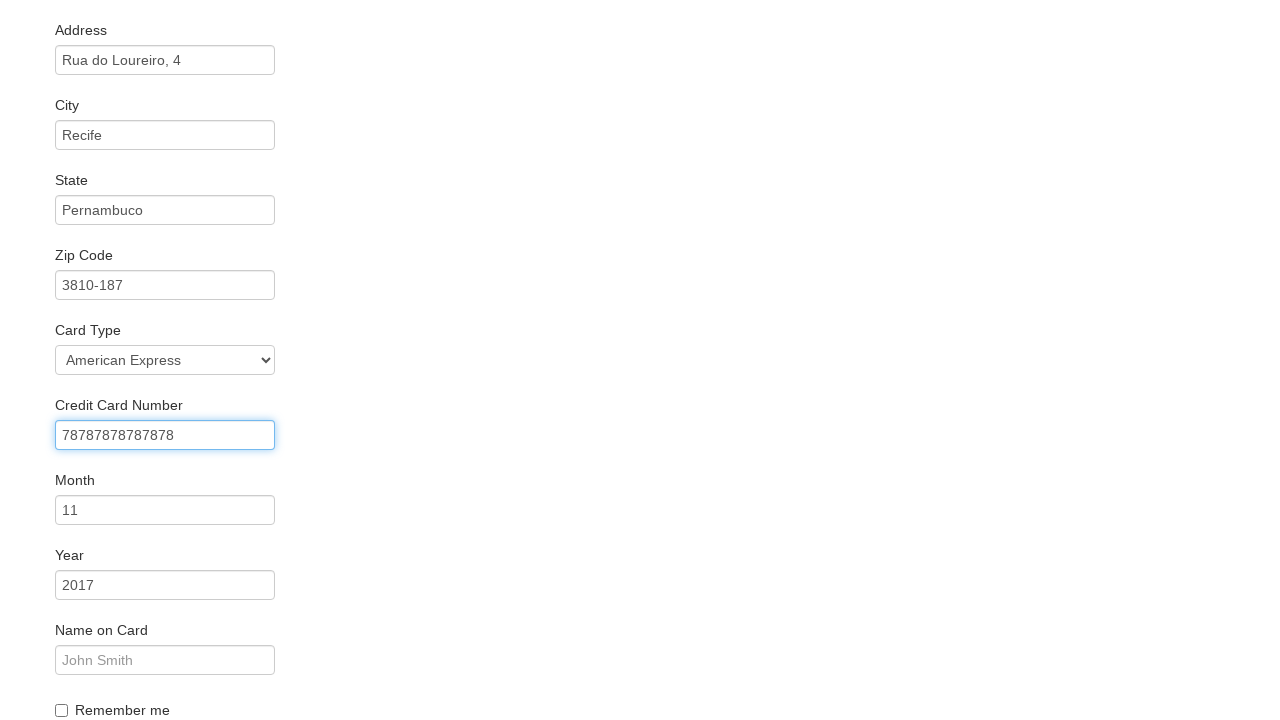

Clicked credit card month input field at (165, 510) on #creditCardMonth
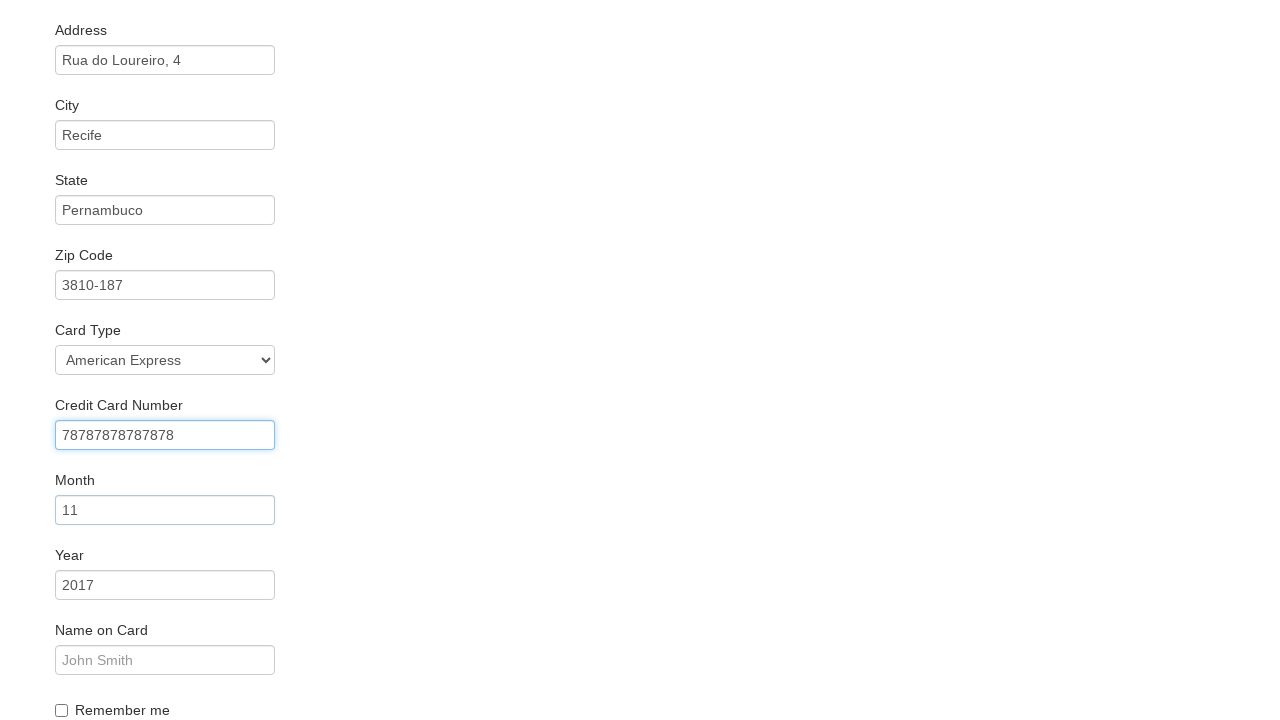

Filled credit card month field with '02' on #creditCardMonth
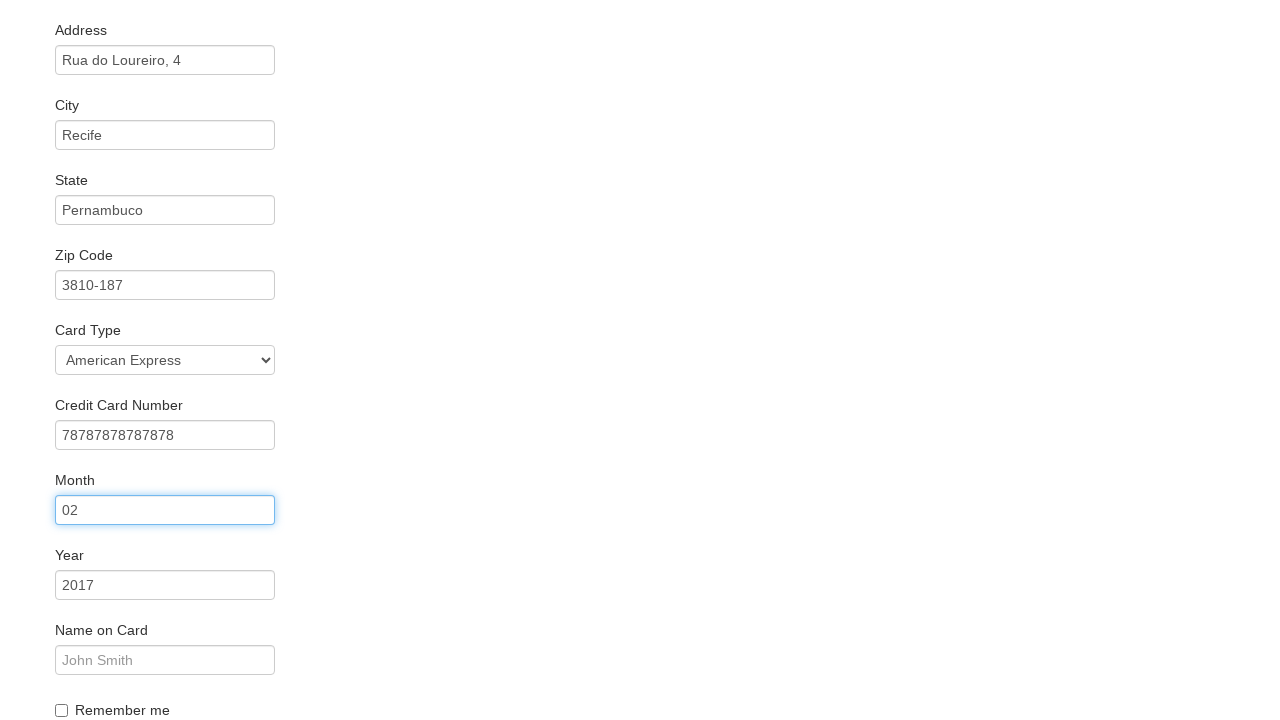

Clicked credit card year input field at (165, 585) on #creditCardYear
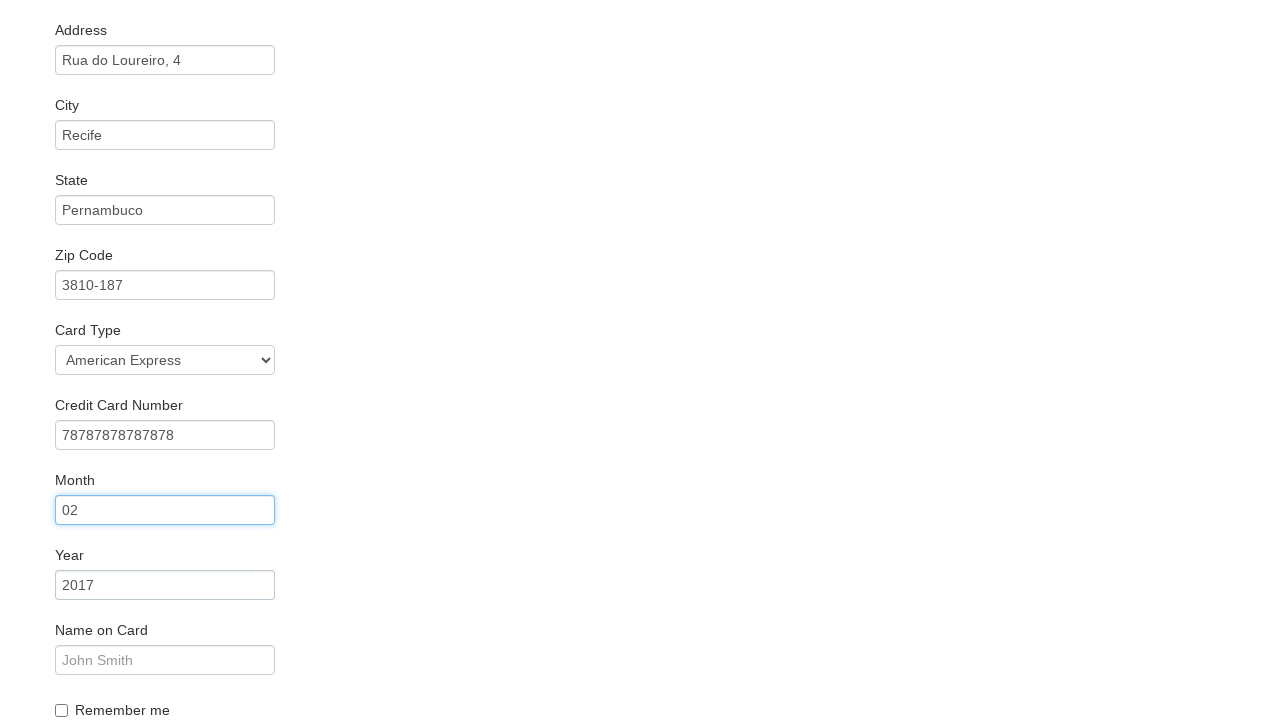

Filled credit card year field with '2023' on #creditCardYear
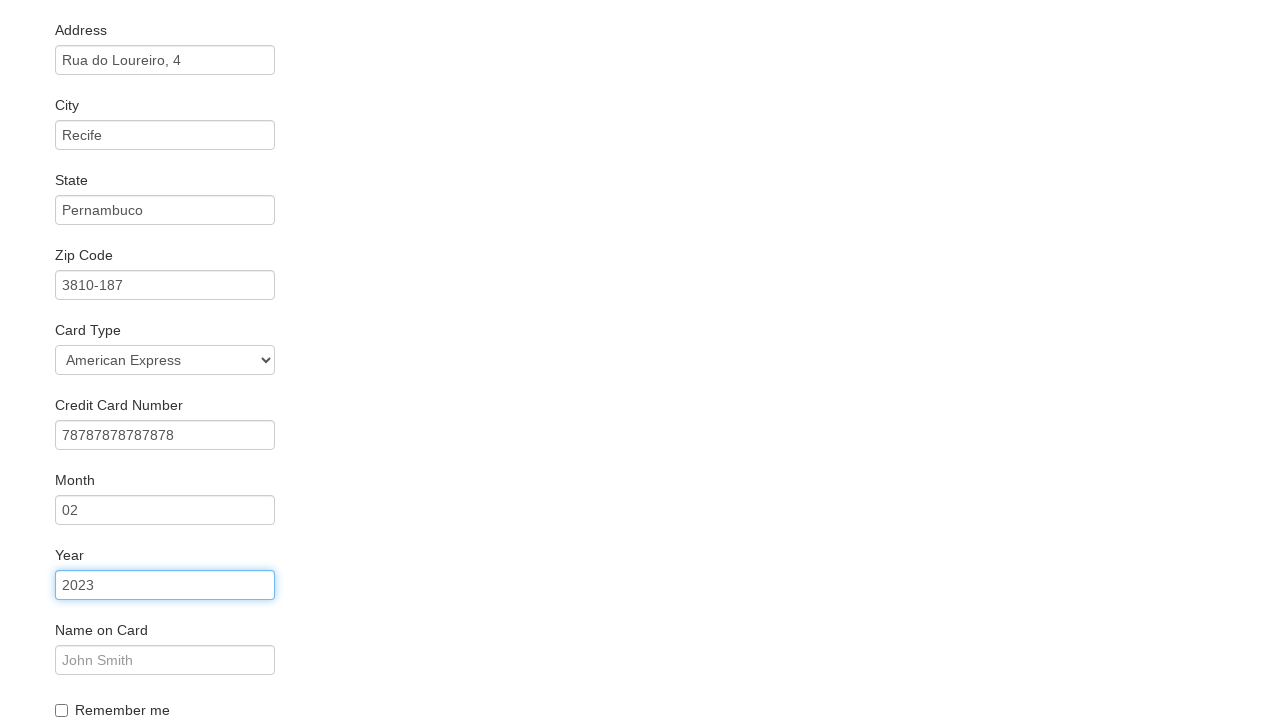

Clicked name on card input field at (165, 660) on #nameOnCard
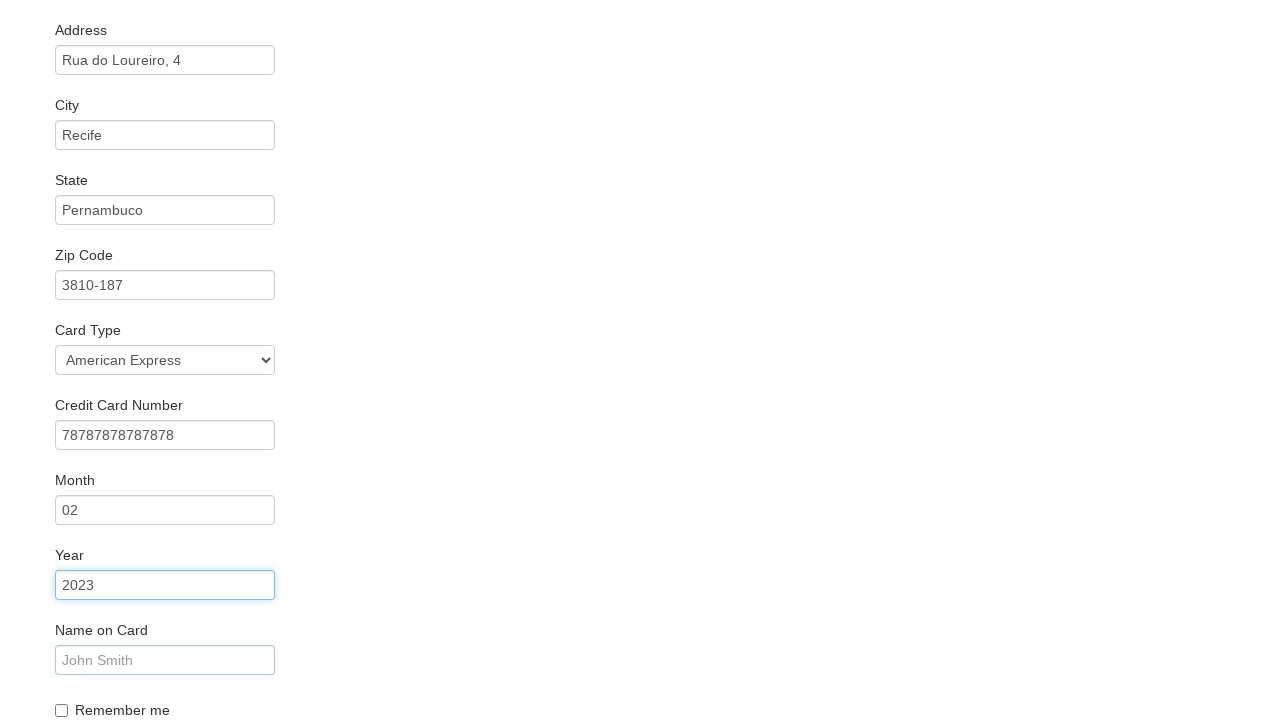

Filled name on card field with 'Thiago S. Brasil' on #nameOnCard
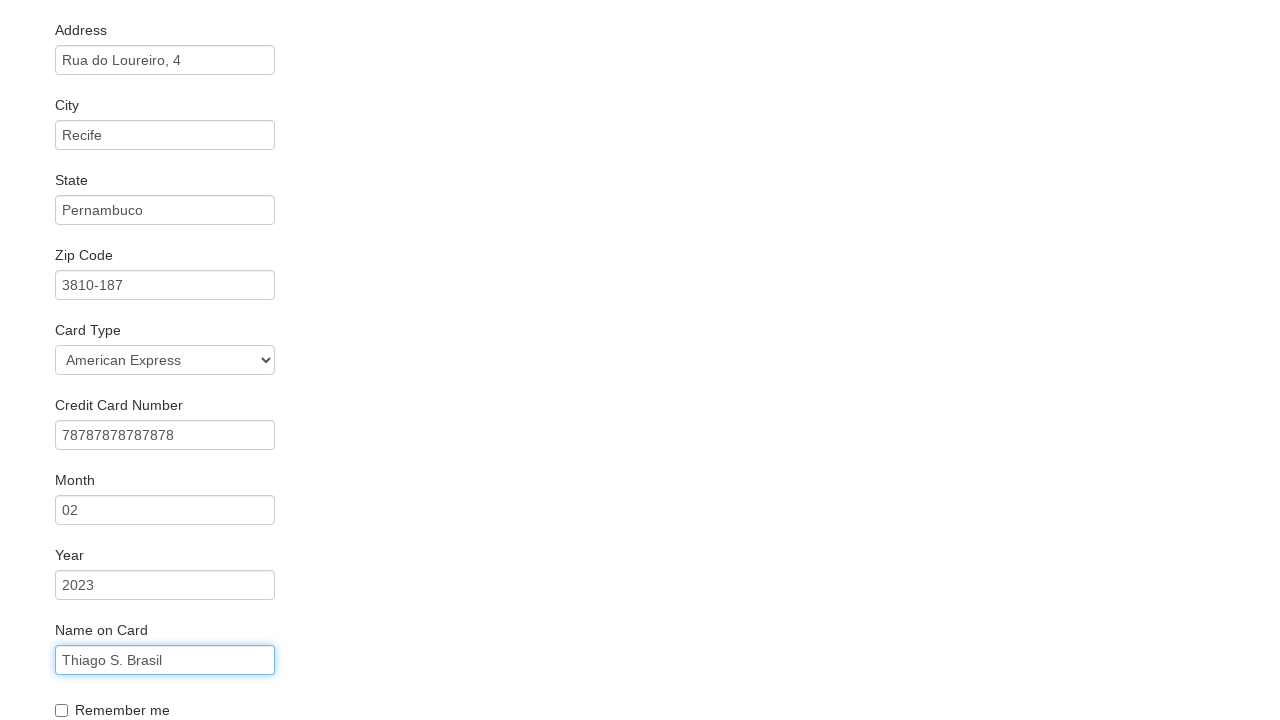

Clicked 'Remember me' checkbox at (640, 708) on .checkbox
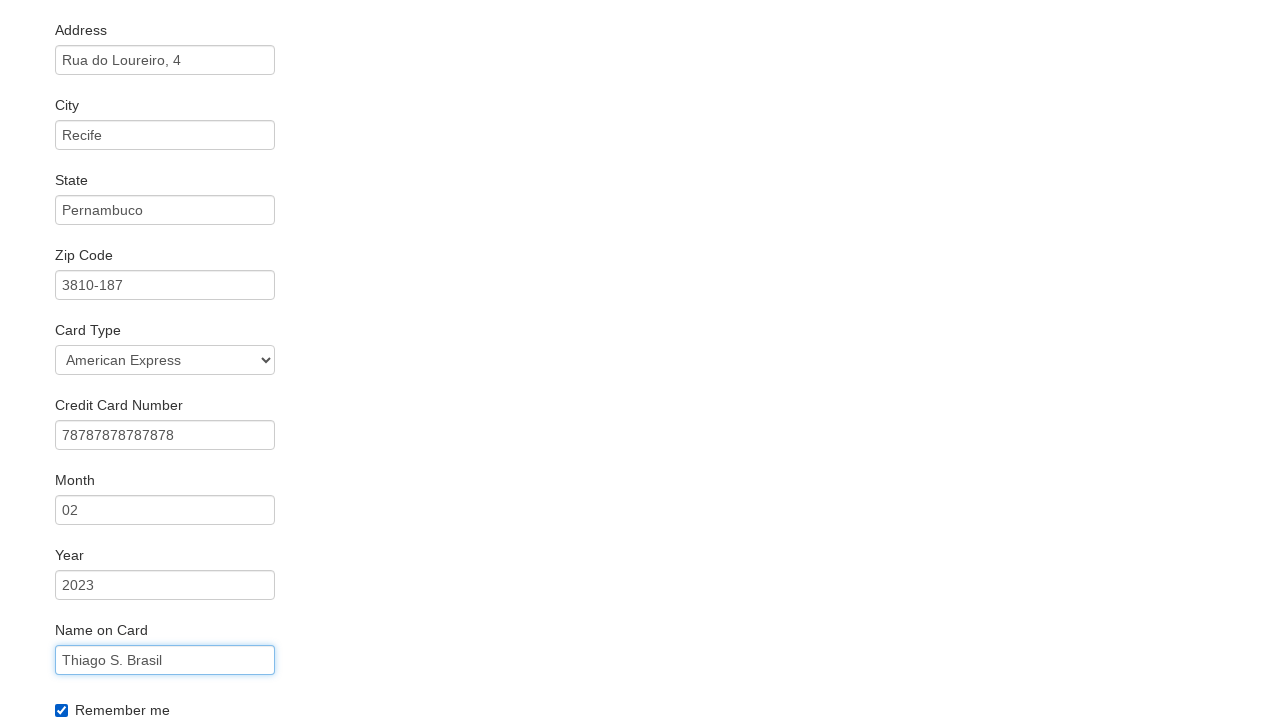

Clicked purchase submit button at (118, 685) on .btn-primary
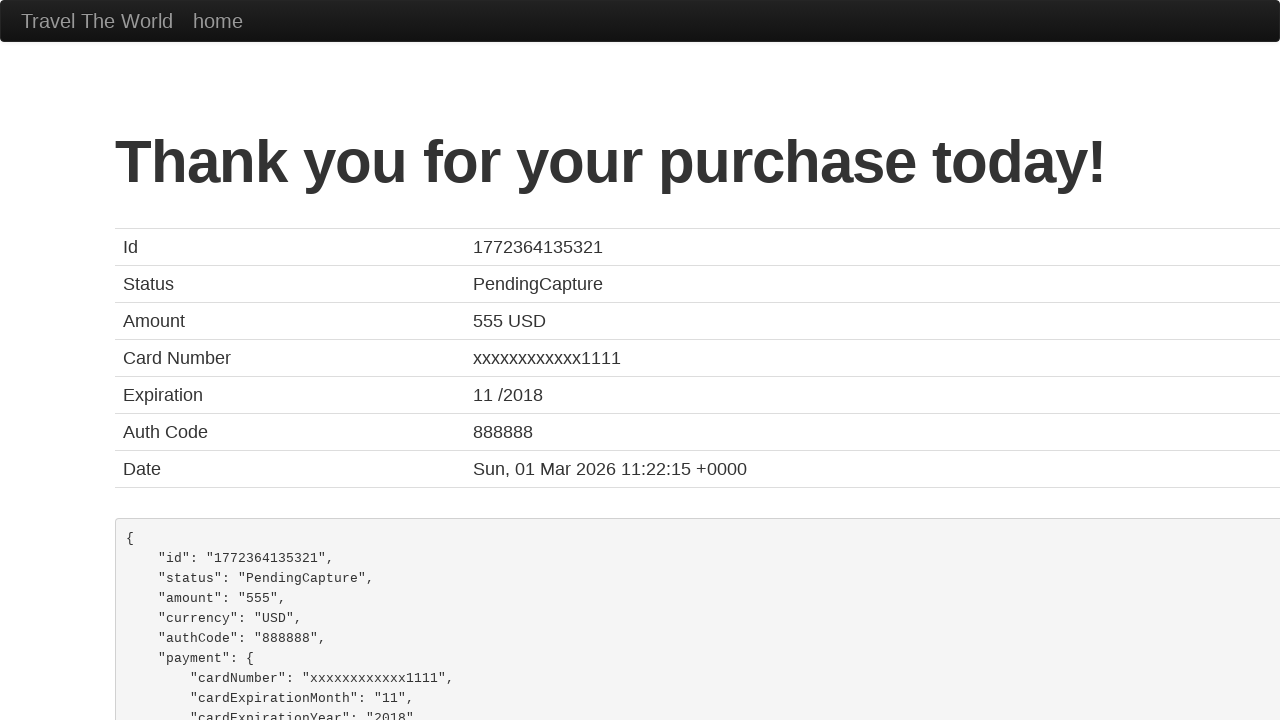

Waited for confirmation page to load
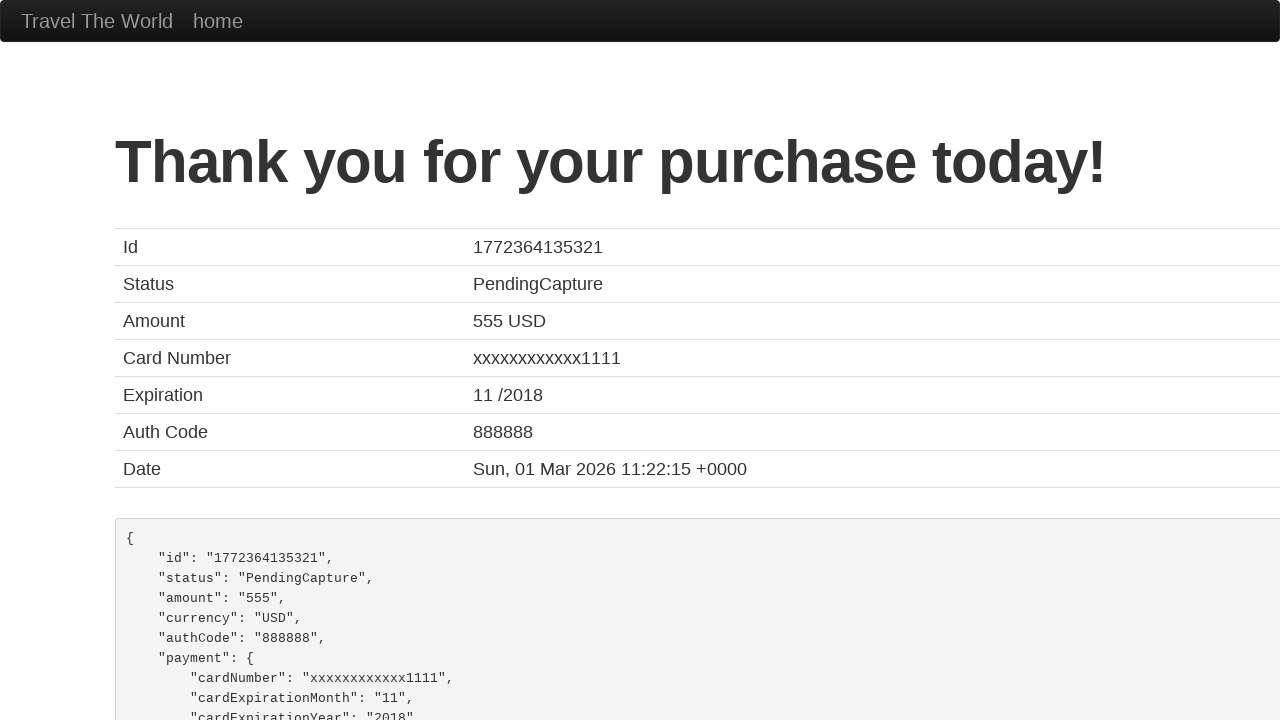

Verified confirmation page title is 'BlazeDemo Confirmation'
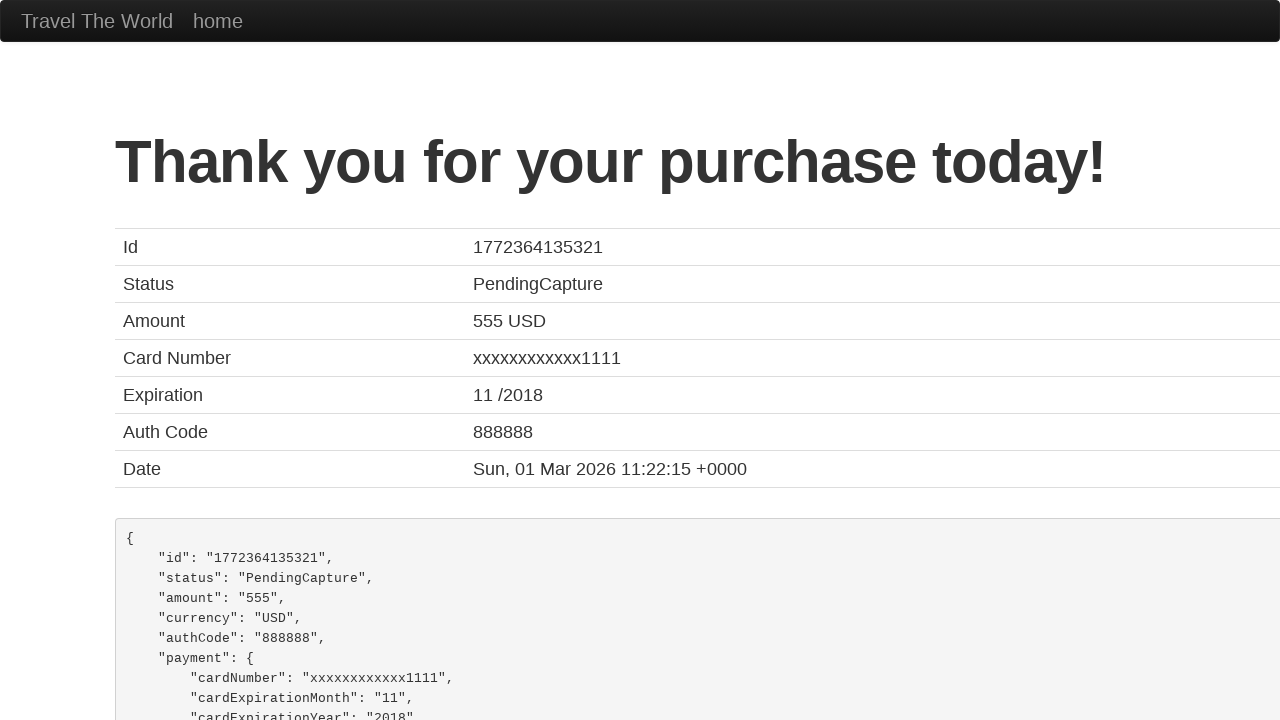

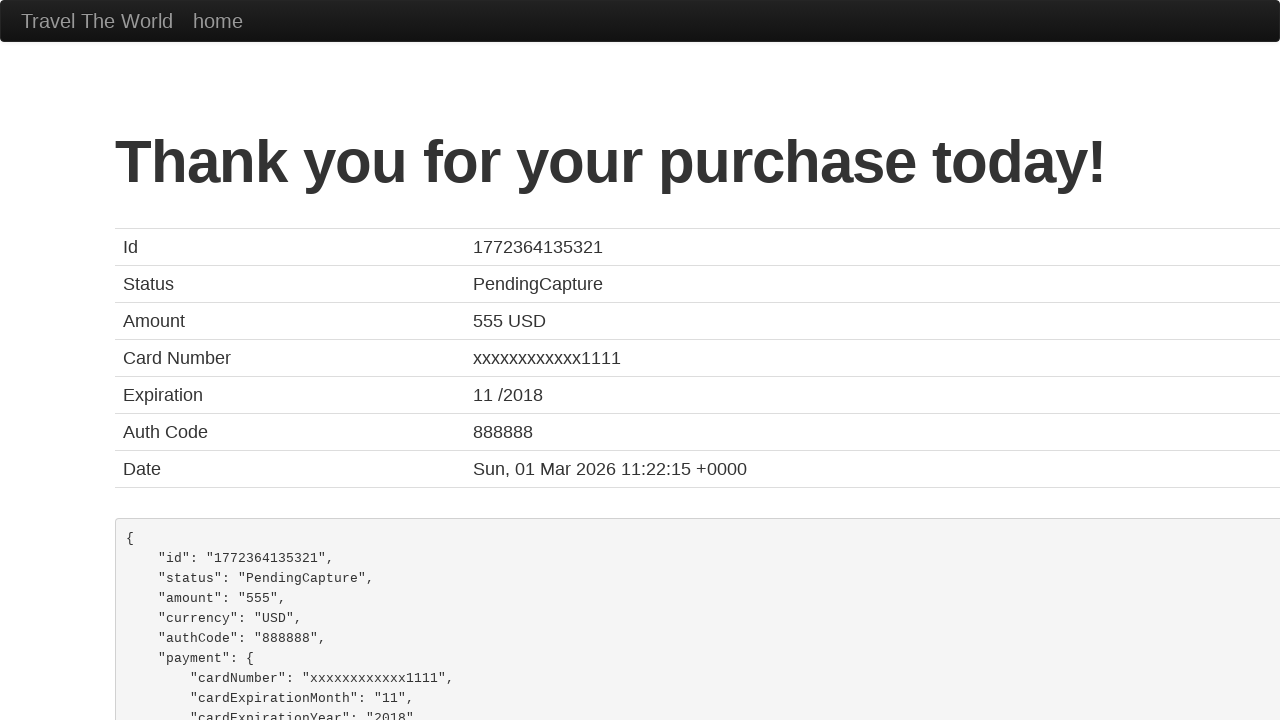